Tests the Starbucks Korea store locator by navigating to the store map, clicking on local search, selecting a city (Incheon), and selecting "All" districts to display store results.

Starting URL: https://www.starbucks.co.kr/store/store_map.do

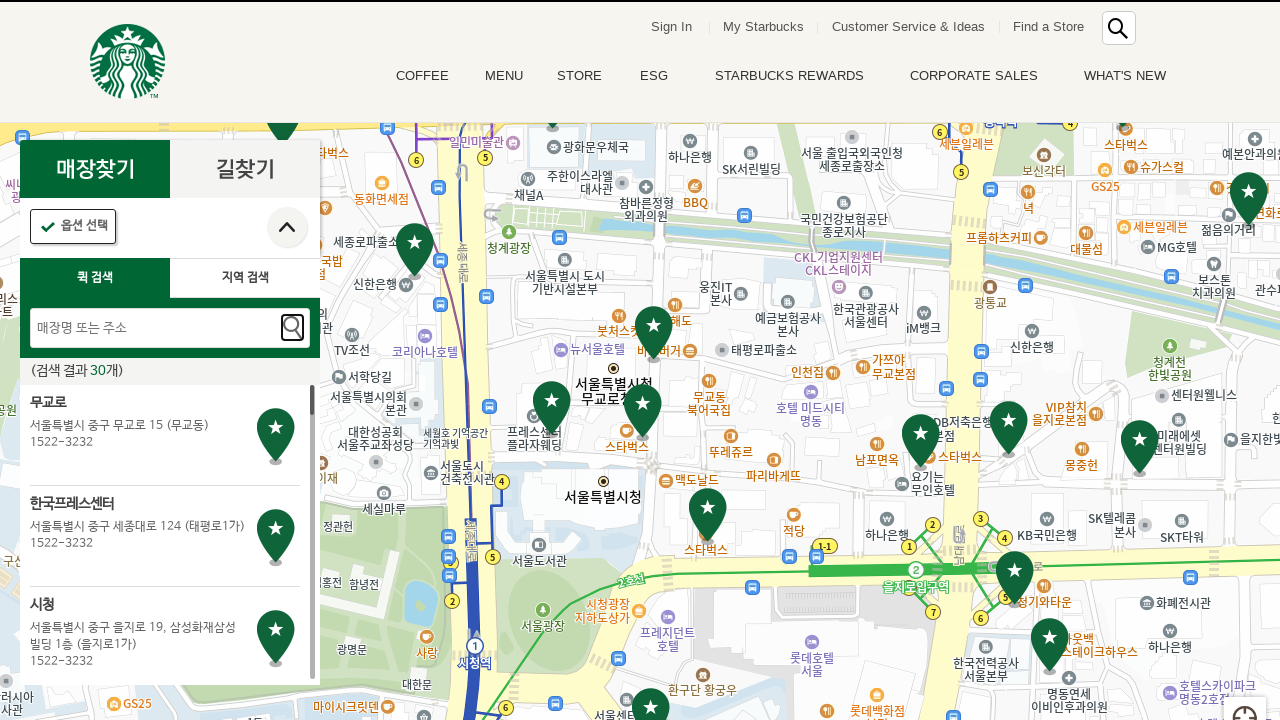

Waited for page to load (networkidle)
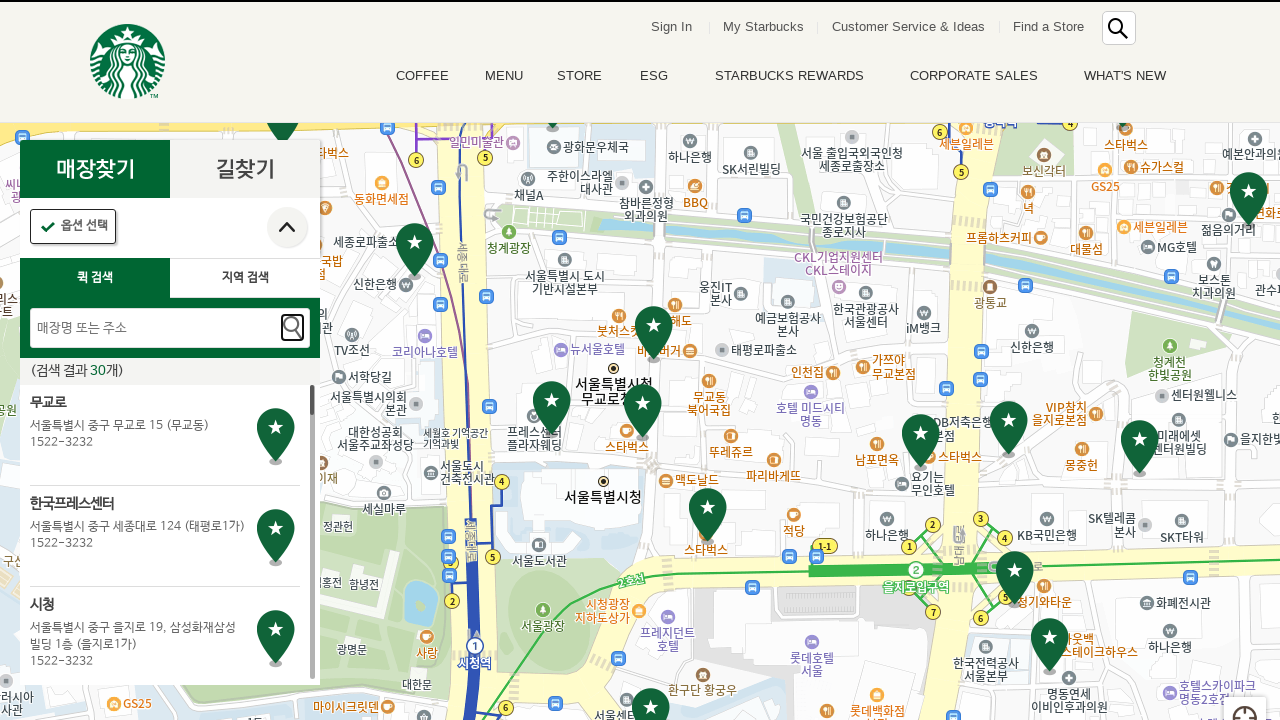

Clicked on local/region search tab at (245, 278) on #container > div > form > fieldset > div > section > article.find_store_cont > a
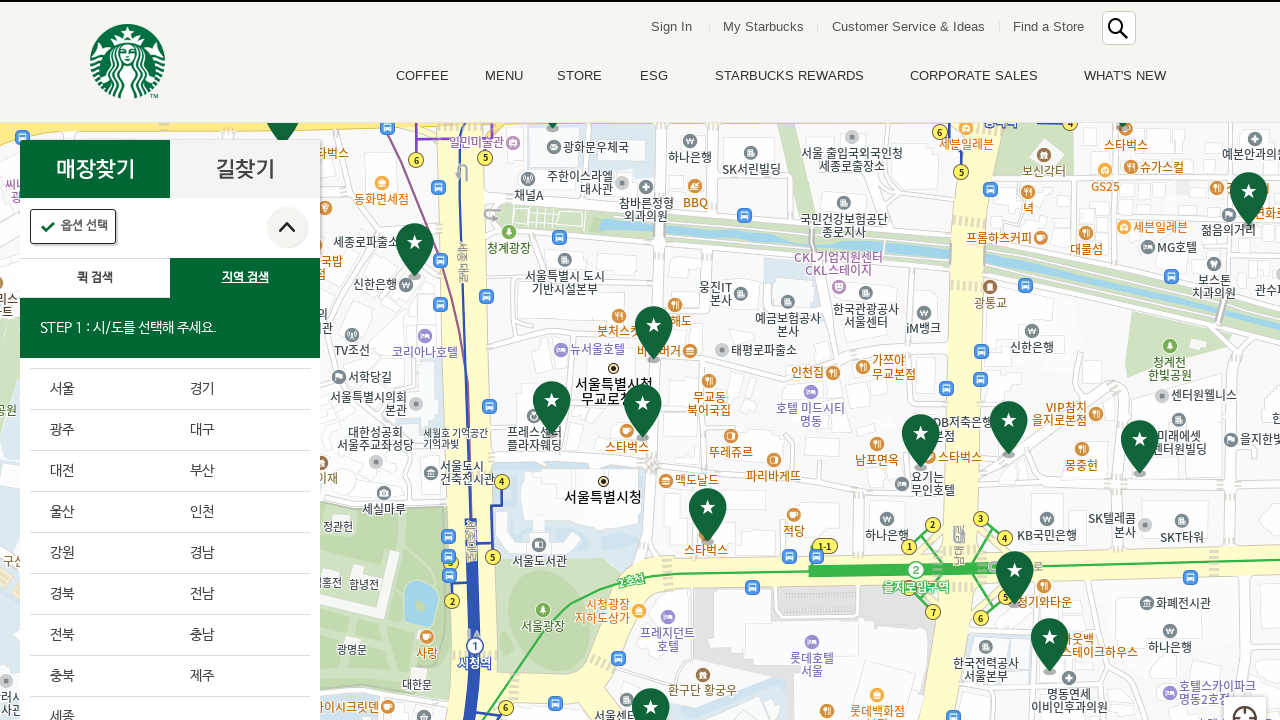

Waited 3 seconds for local search tab to load
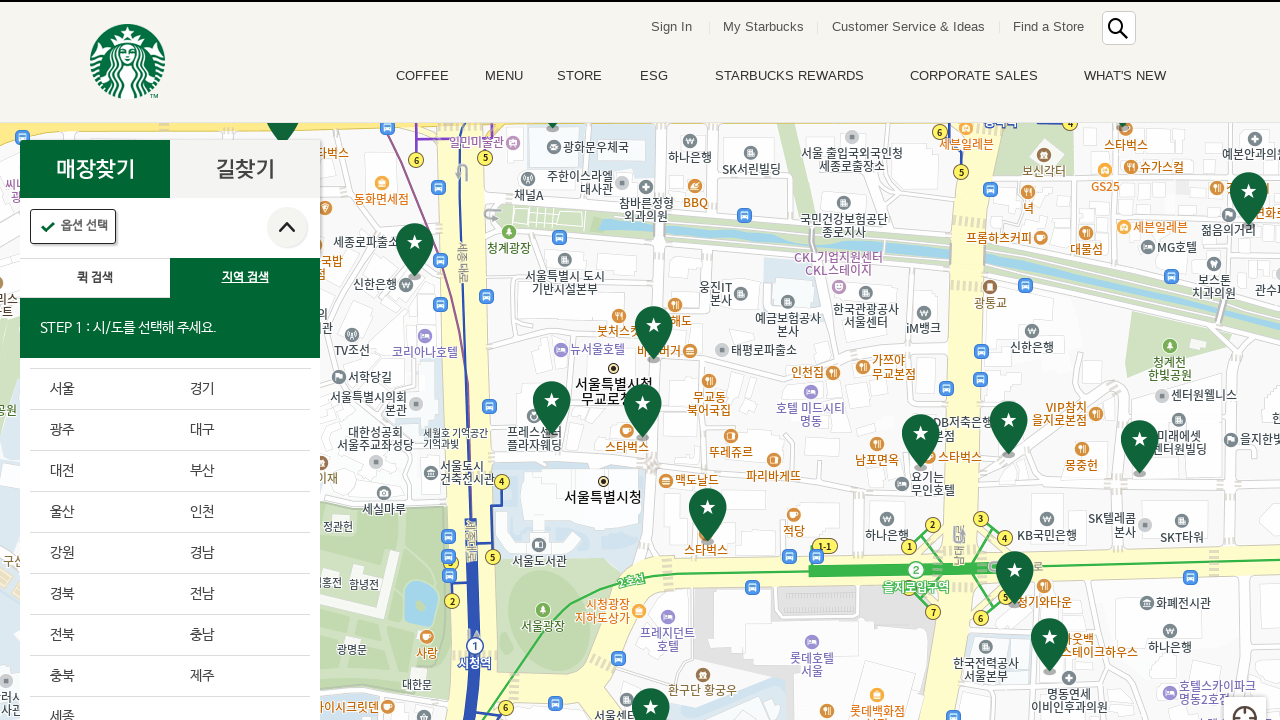

Selected Incheon city (8th item in city list) at (240, 512) on .loca_step1_cont .sido_arae_box li:nth-child(8)
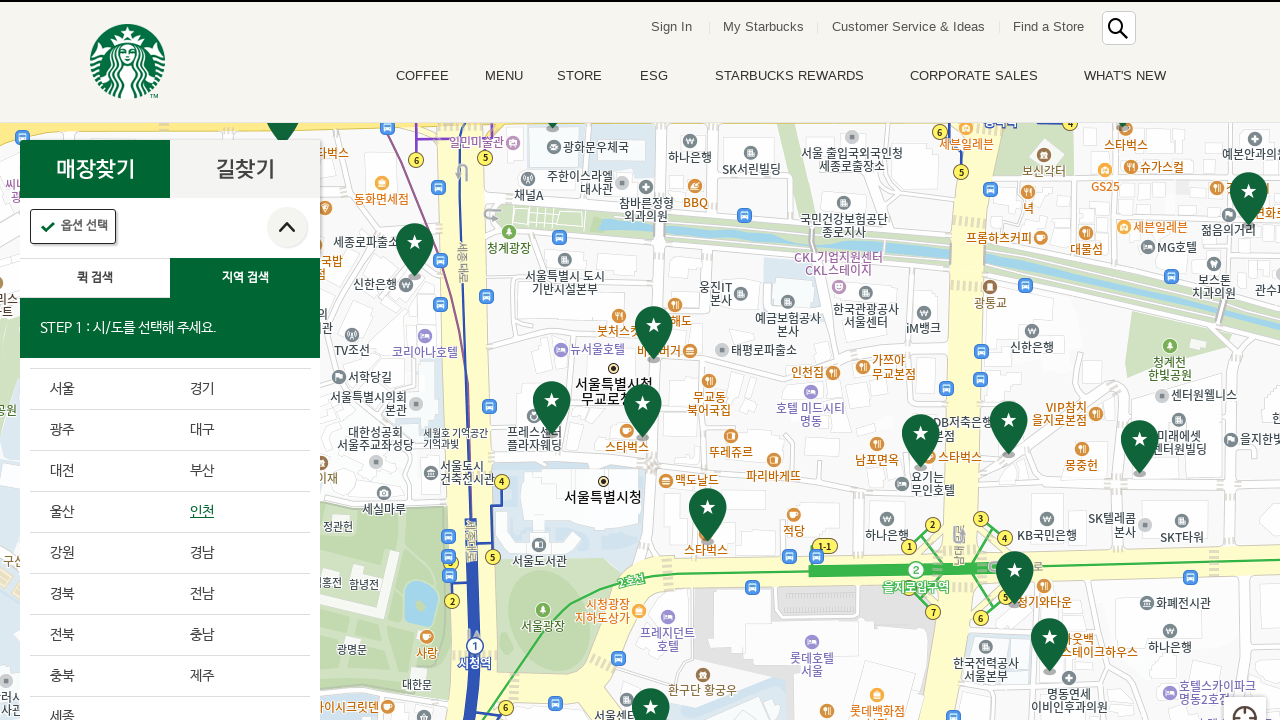

Waited 3 seconds for city selection to load
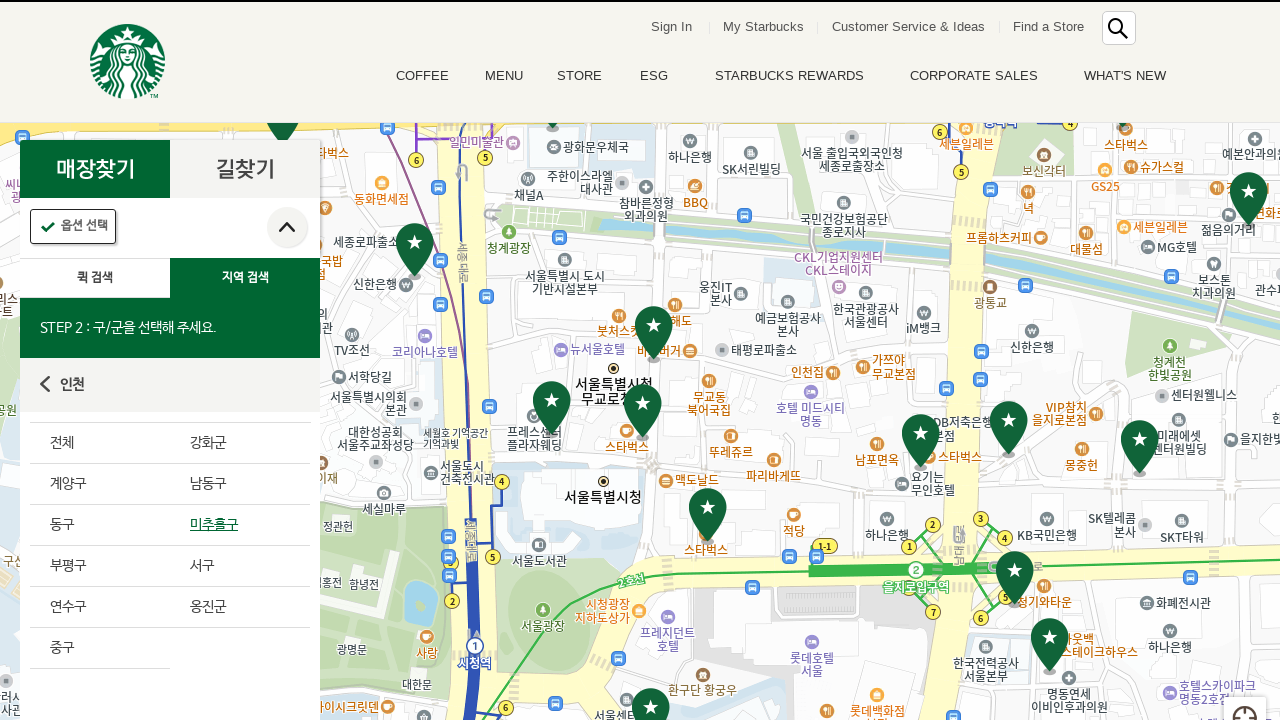

Selected 'All' districts option at (100, 443) on #mCSB_2_container > ul > li:nth-child(1) > a
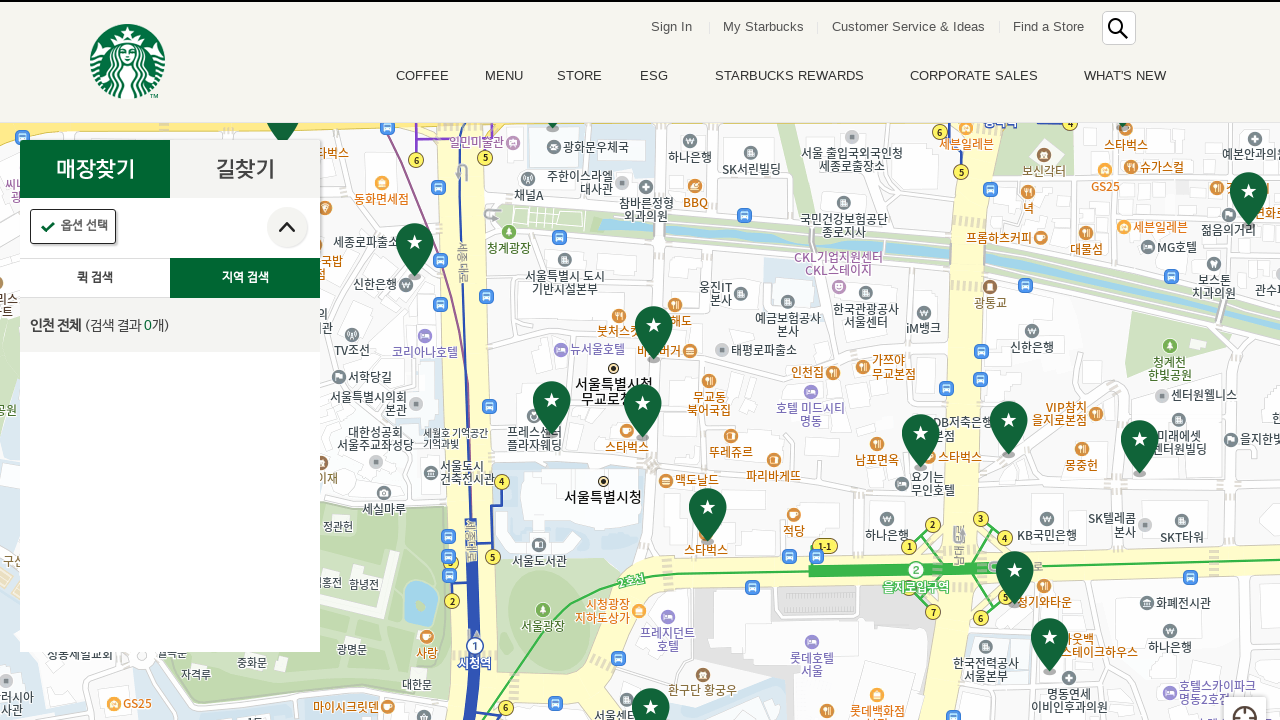

Waited 3 seconds for district selection to load
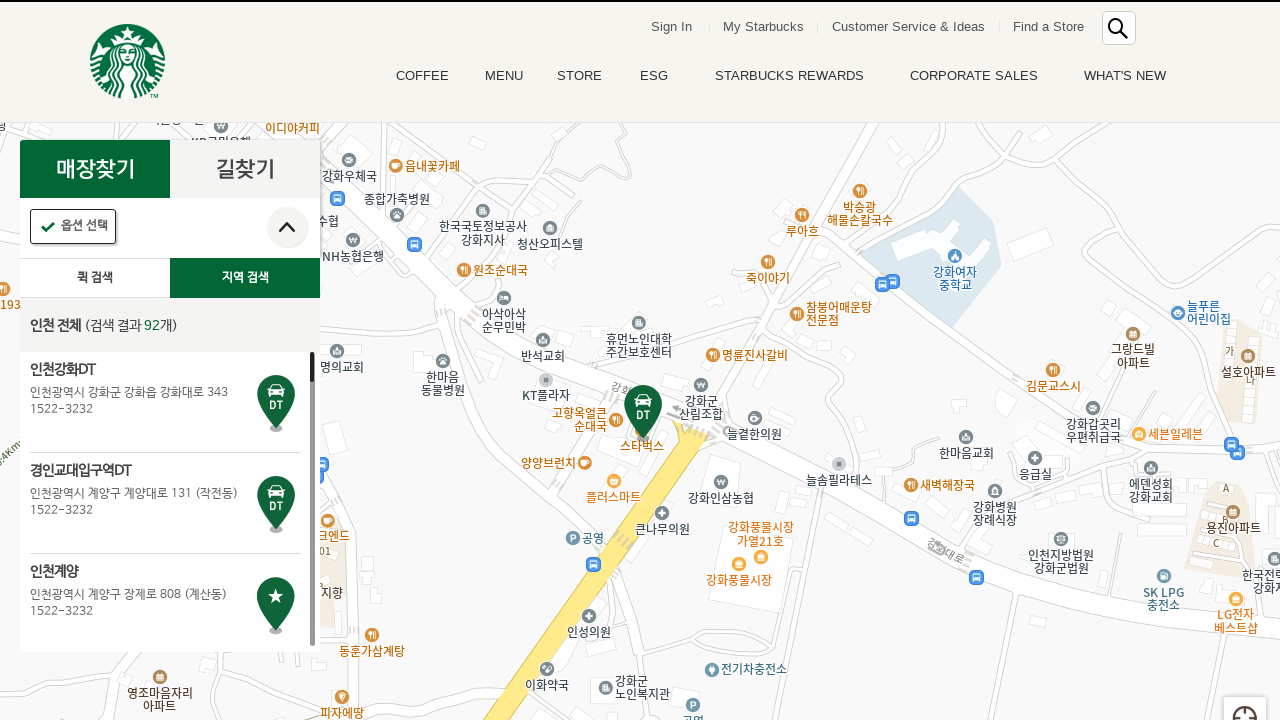

Store search results loaded successfully
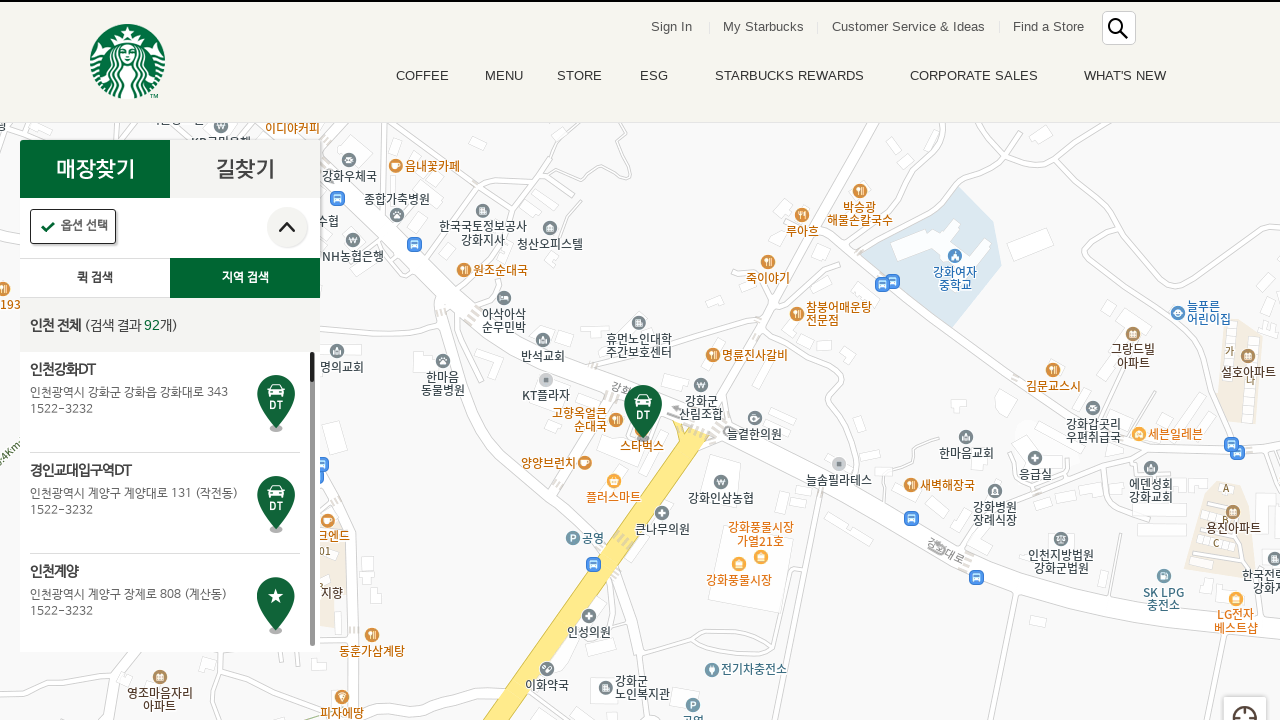

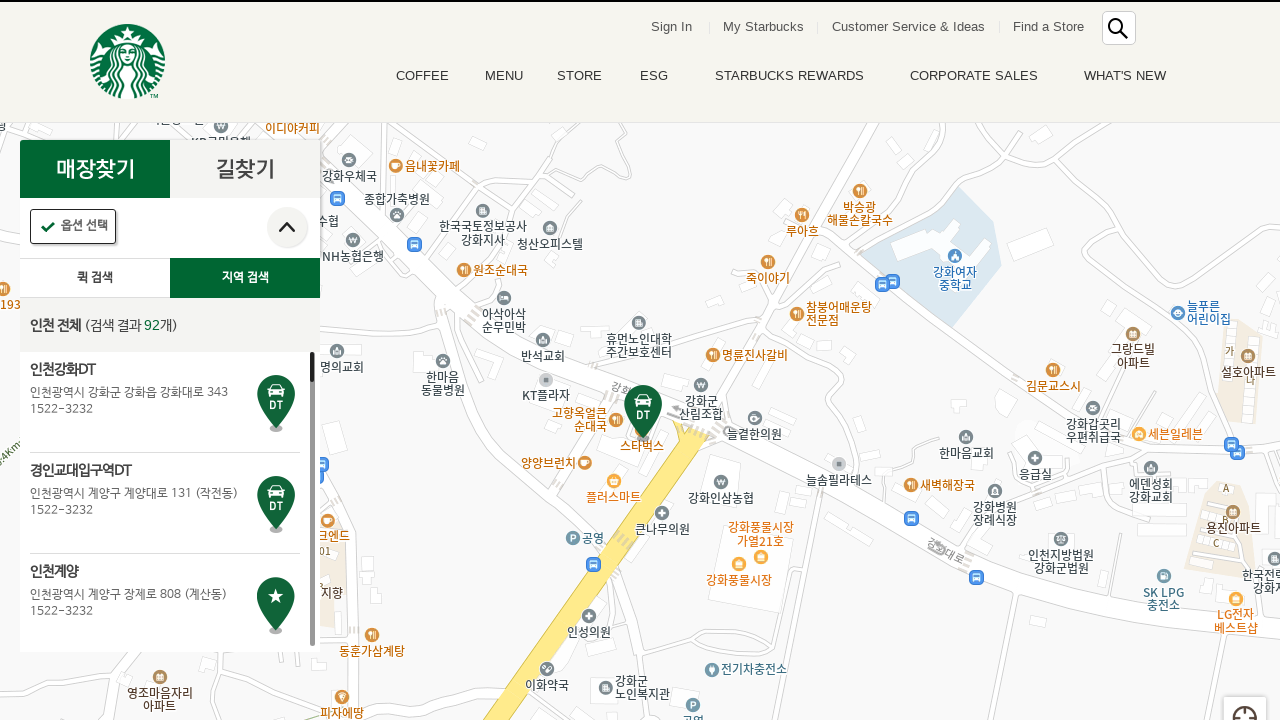